Verifies that the 'Subscription' text is displayed in the footer area

Starting URL: http://automationexercise.com

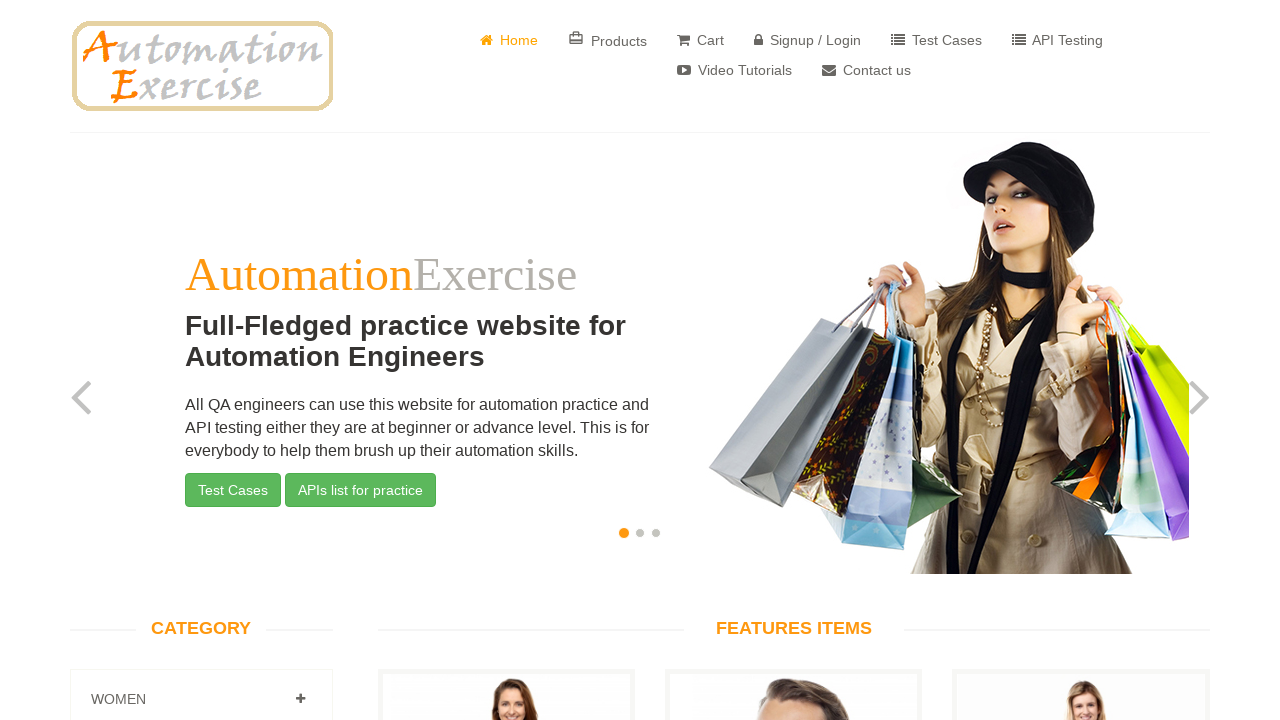

Waited for 'Subscription' heading to load in footer
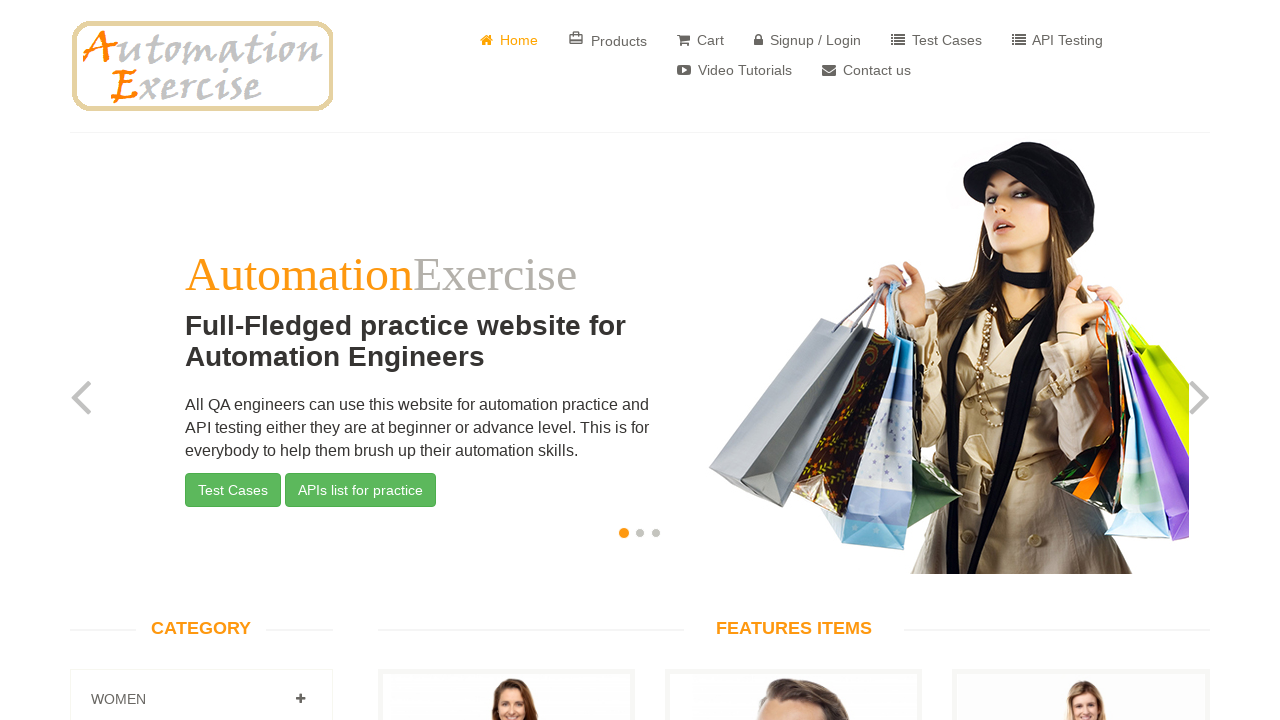

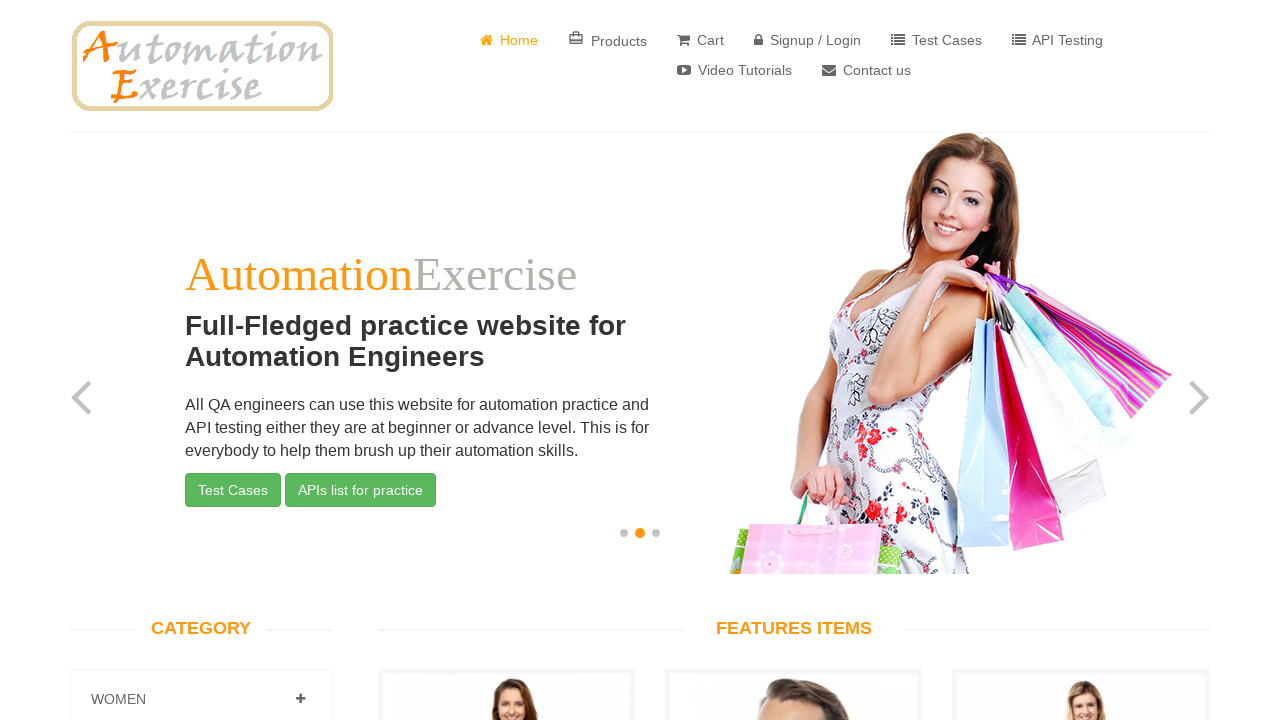